Tests Date Picker widget by selecting a date using month/year dropdowns and also testing the date-time picker with month, year, and time selection.

Starting URL: https://demoqa.com

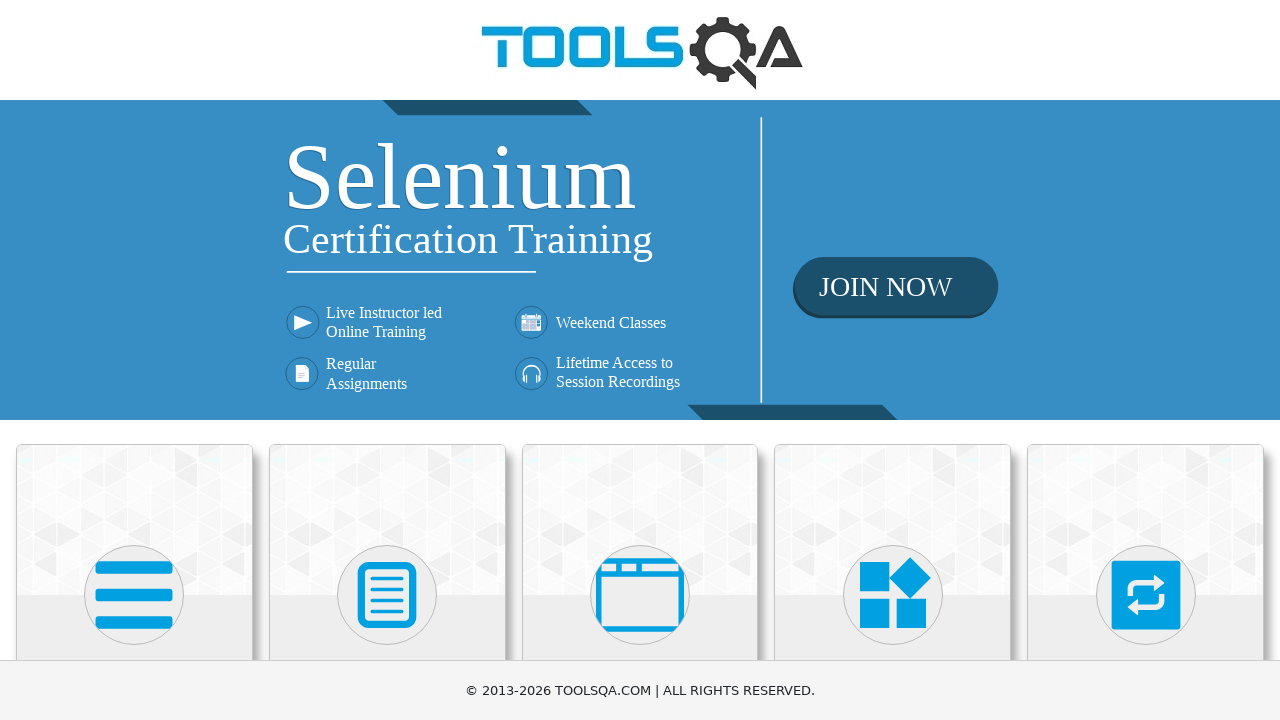

Clicked on Widgets menu card at (893, 360) on xpath=//h5[text()='Widgets']
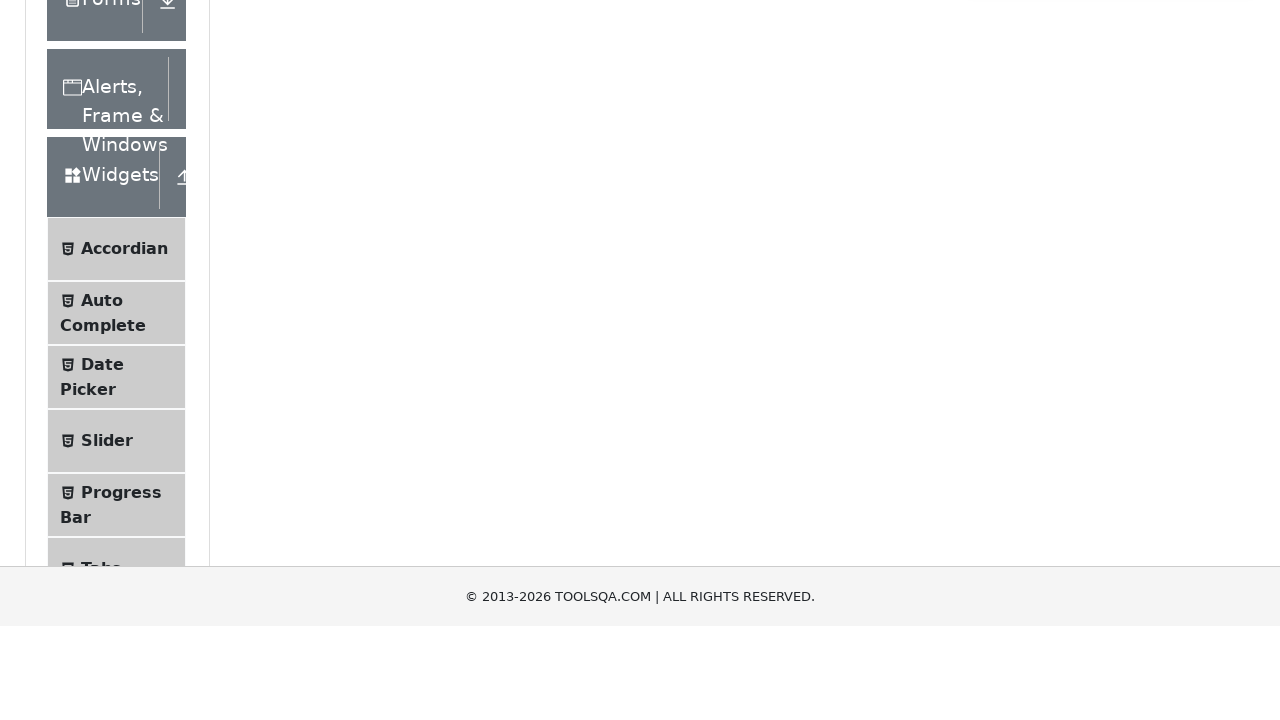

Clicked on Date Picker menu item at (102, 640) on xpath=//span[text()='Date Picker']
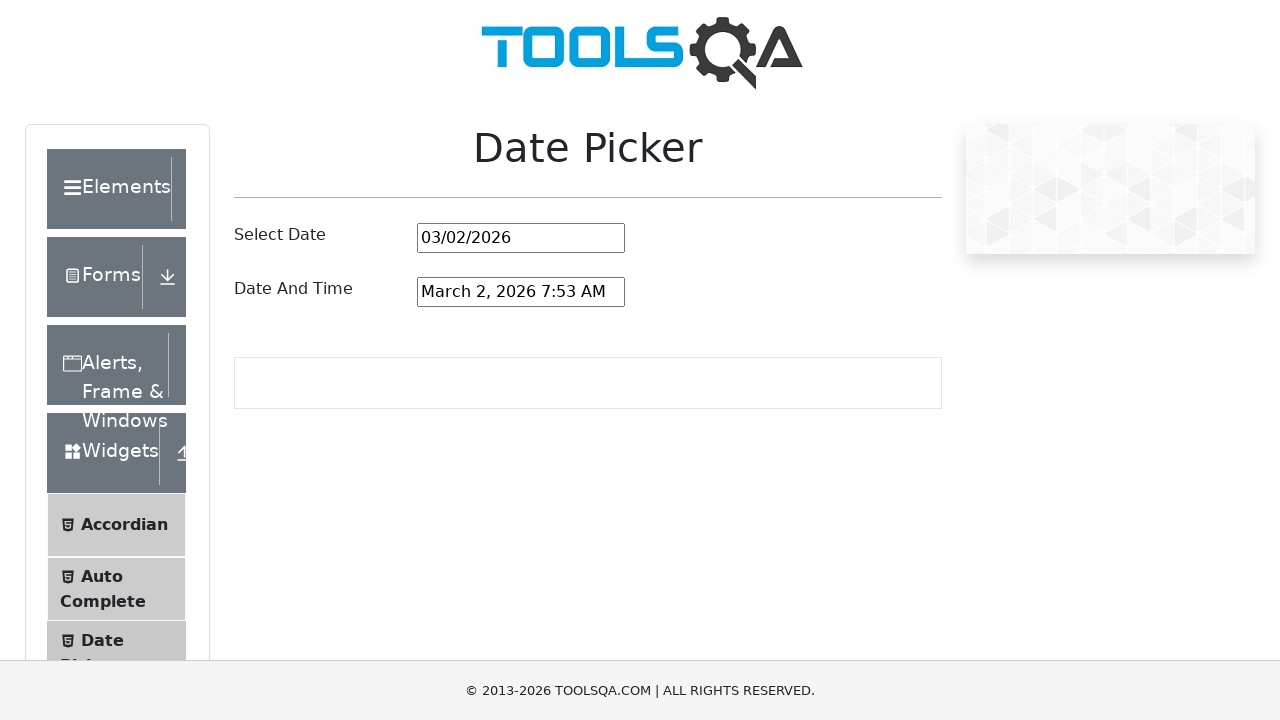

Clicked on date picker input field at (521, 238) on #datePickerMonthYearInput
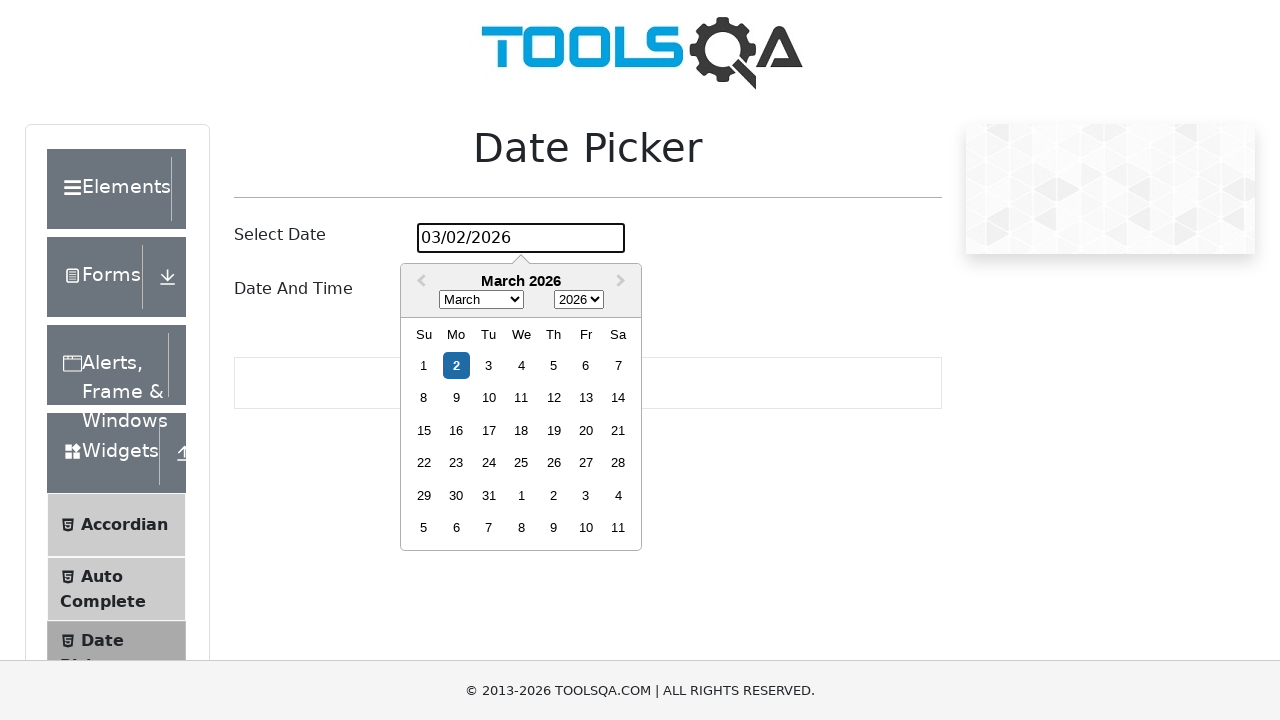

Selected April (month 3) from month dropdown on .react-datepicker__month-select
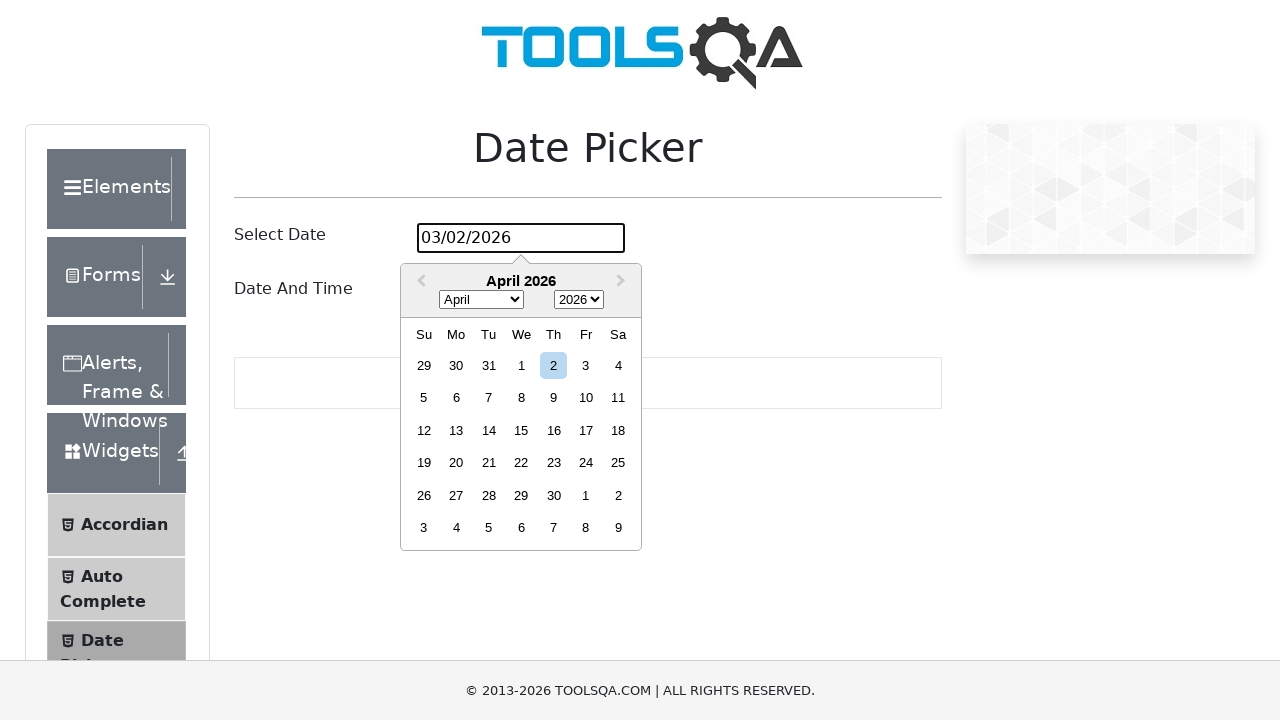

Selected 2005 from year dropdown on .react-datepicker__year-select
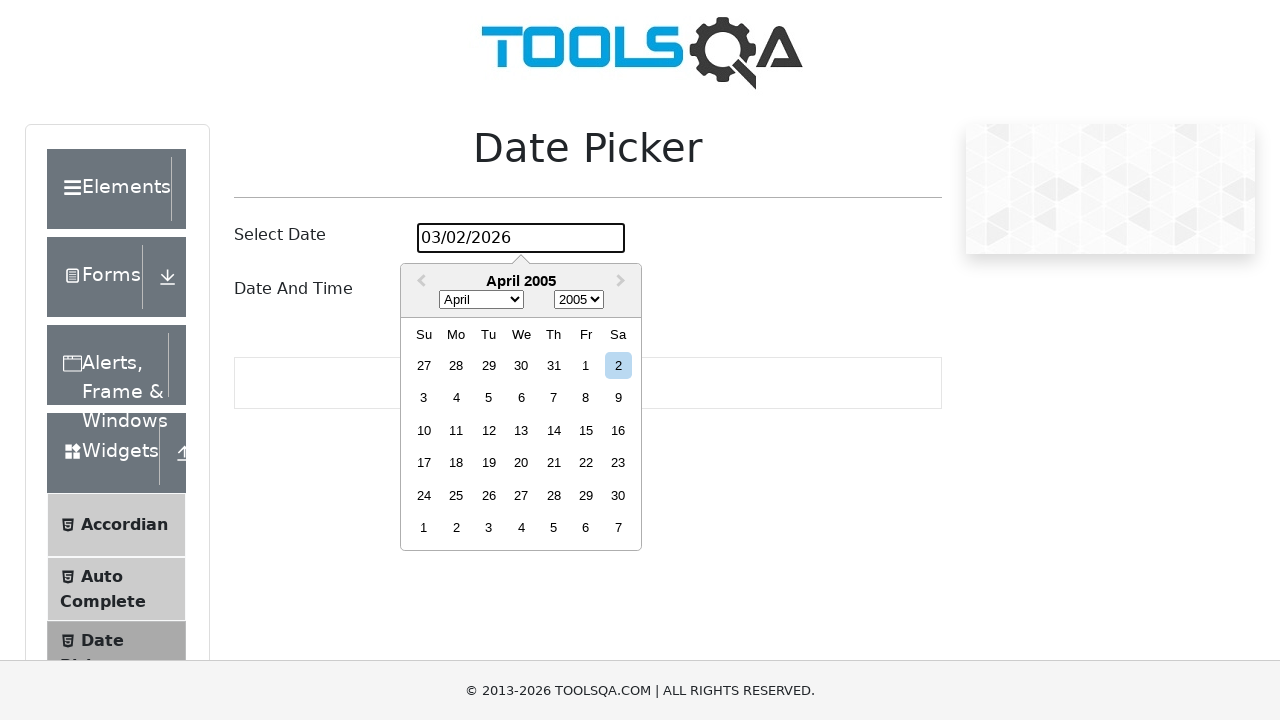

Selected 5th day from date picker calendar at (489, 398) on .react-datepicker__day--005:not(.react-datepicker__day--outside-month)
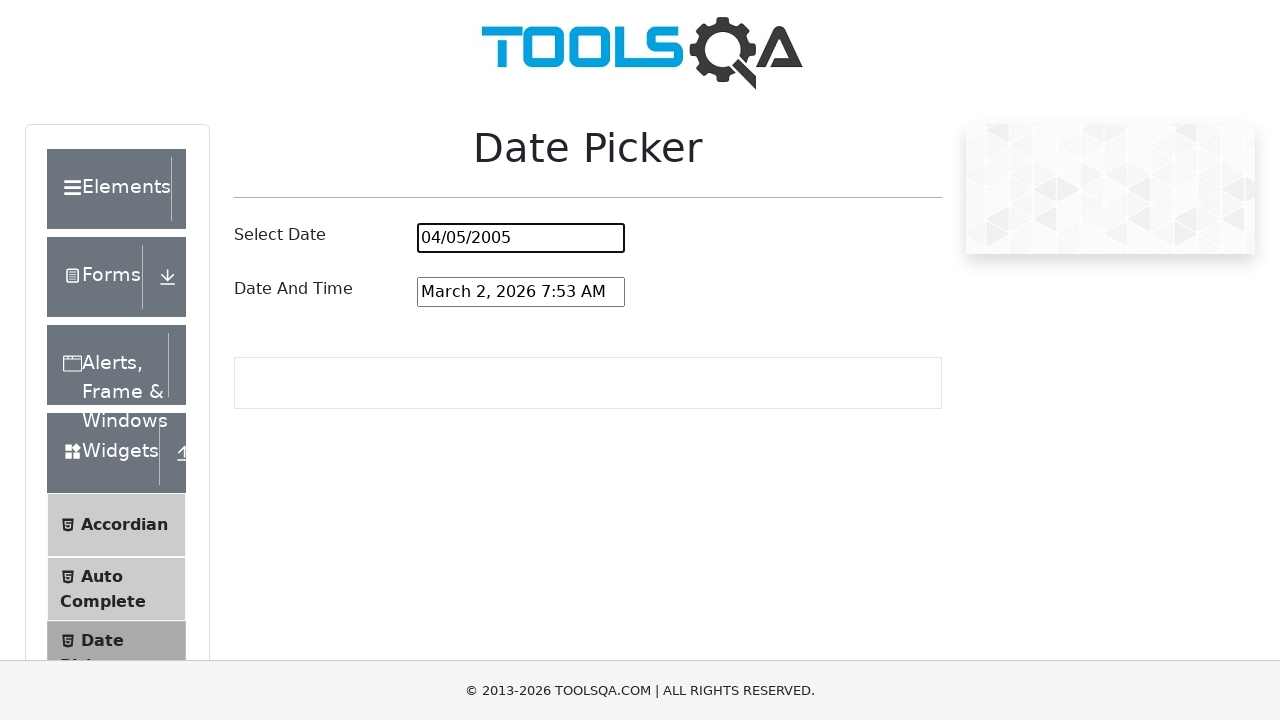

Clicked on date-time picker input field at (521, 292) on #dateAndTimePickerInput
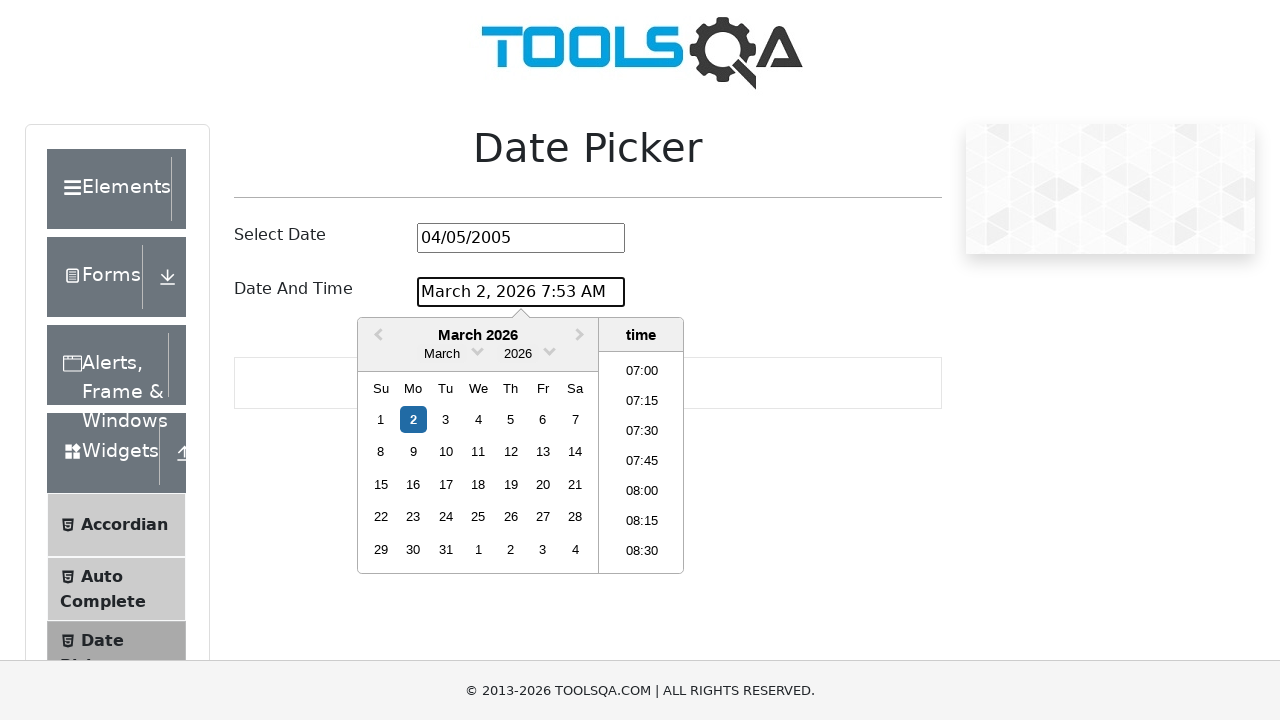

Clicked to open month selector in date-time picker at (442, 354) on .react-datepicker__month-read-view
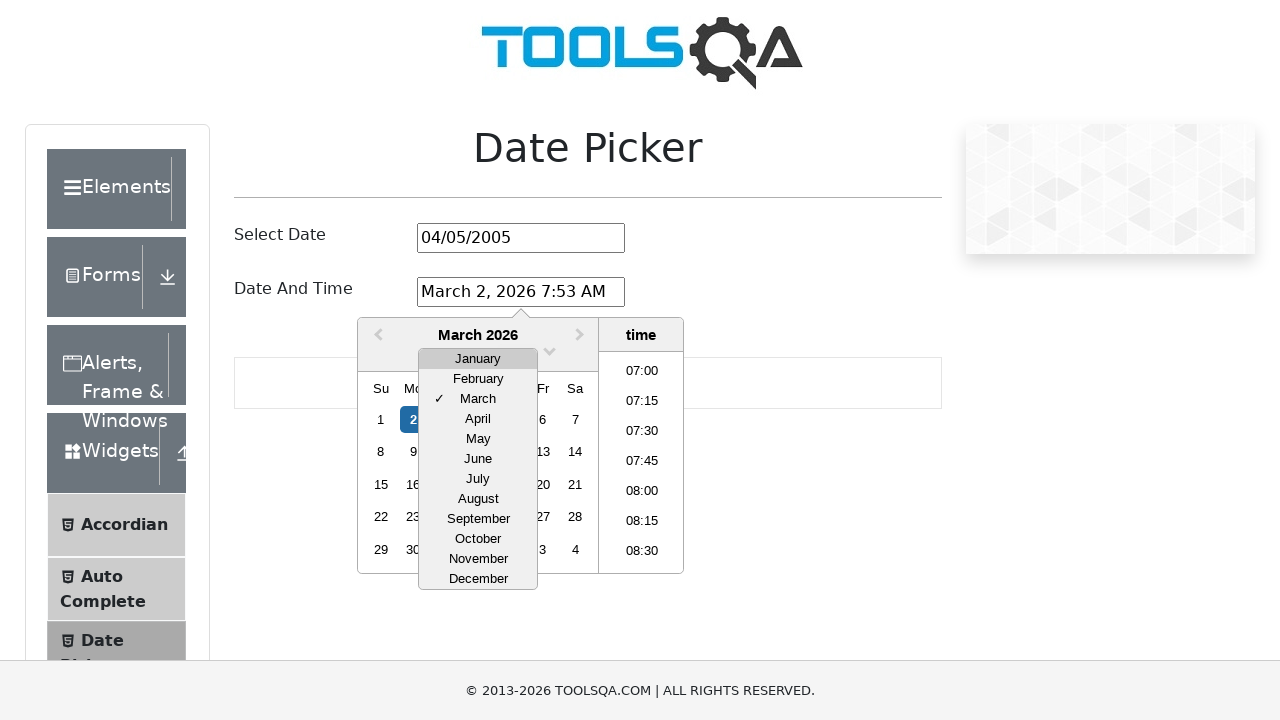

Selected April from month selector at (478, 419) on .react-datepicker__month-option:has-text('April')
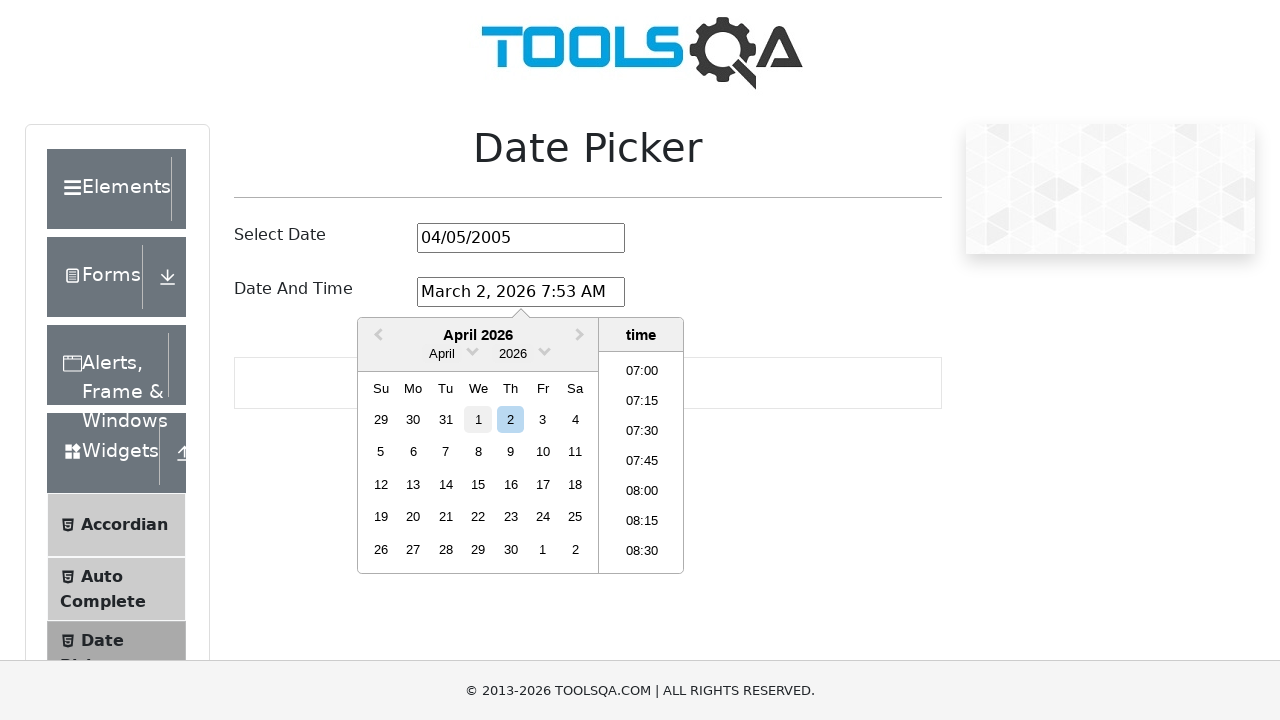

Clicked to open year selector in date-time picker at (513, 354) on .react-datepicker__year-read-view
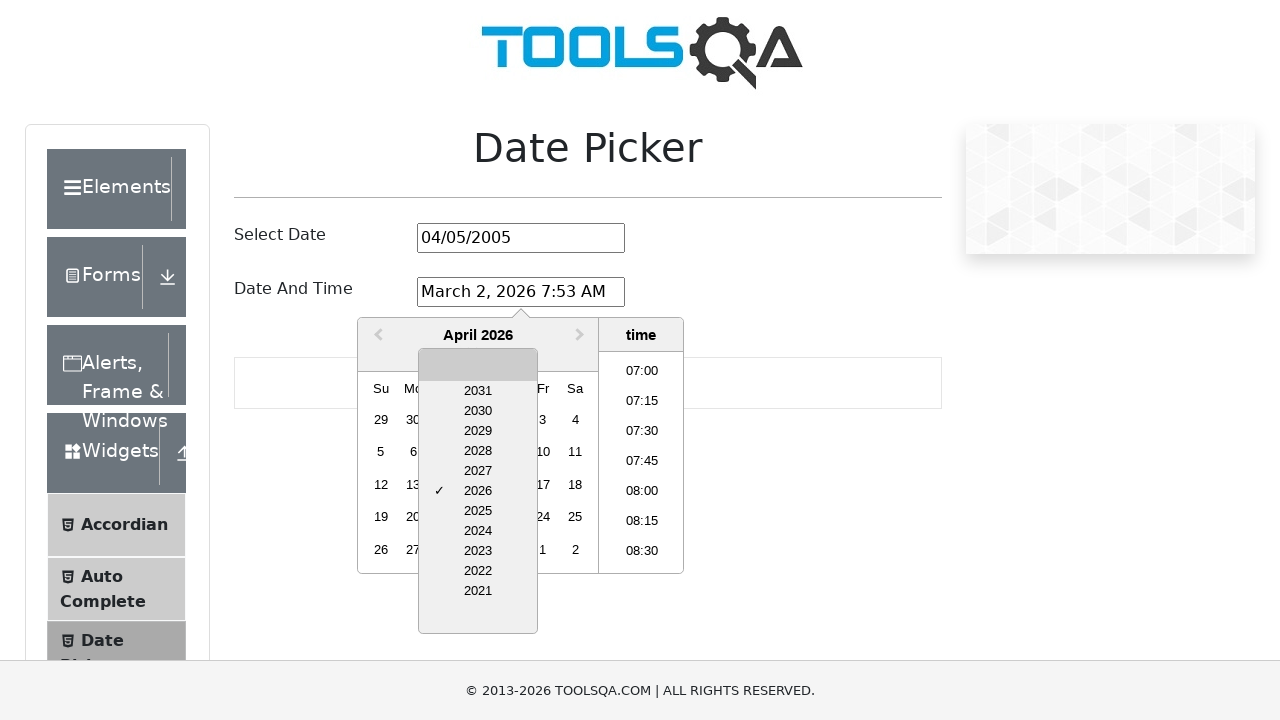

Selected year from year selector dropdown at (478, 471) on .react-datepicker__year-option >> nth=5
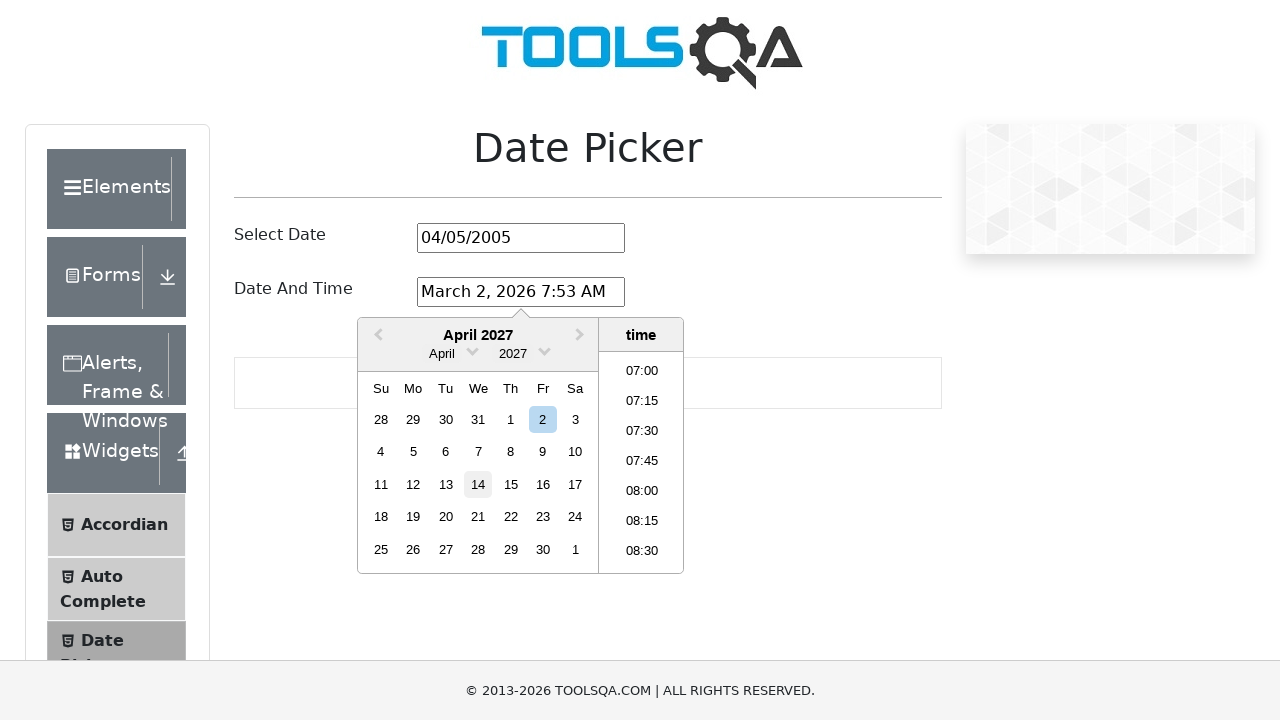

Selected 7th day from date-time picker calendar at (478, 452) on .react-datepicker__day--007:not(.react-datepicker__day--outside-month)
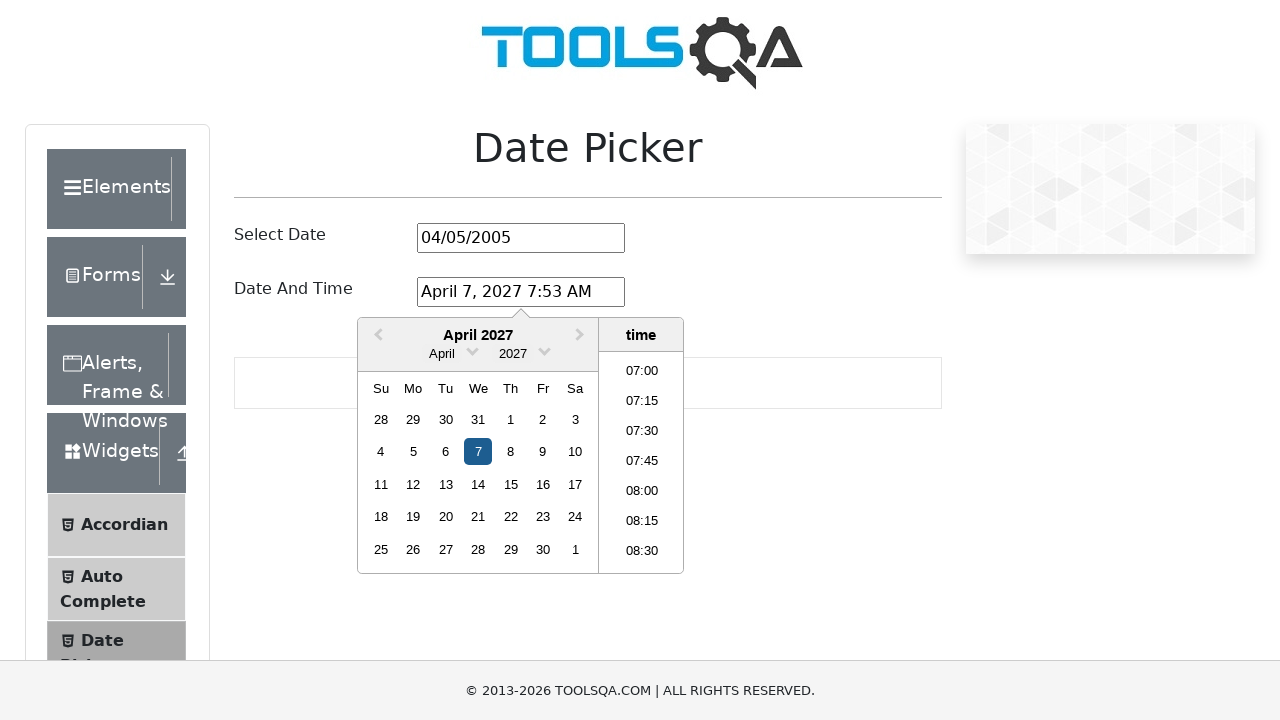

Selected time from time list picker at (642, 462) on .react-datepicker__time-list-item >> nth=20
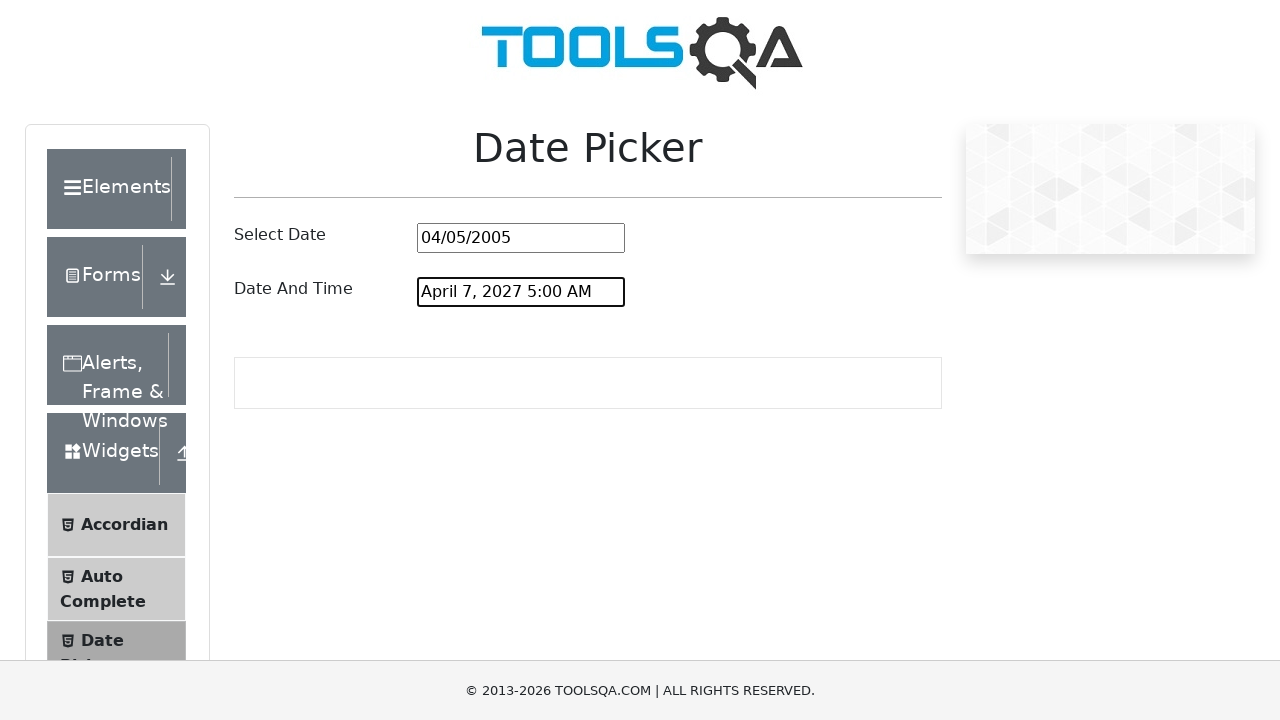

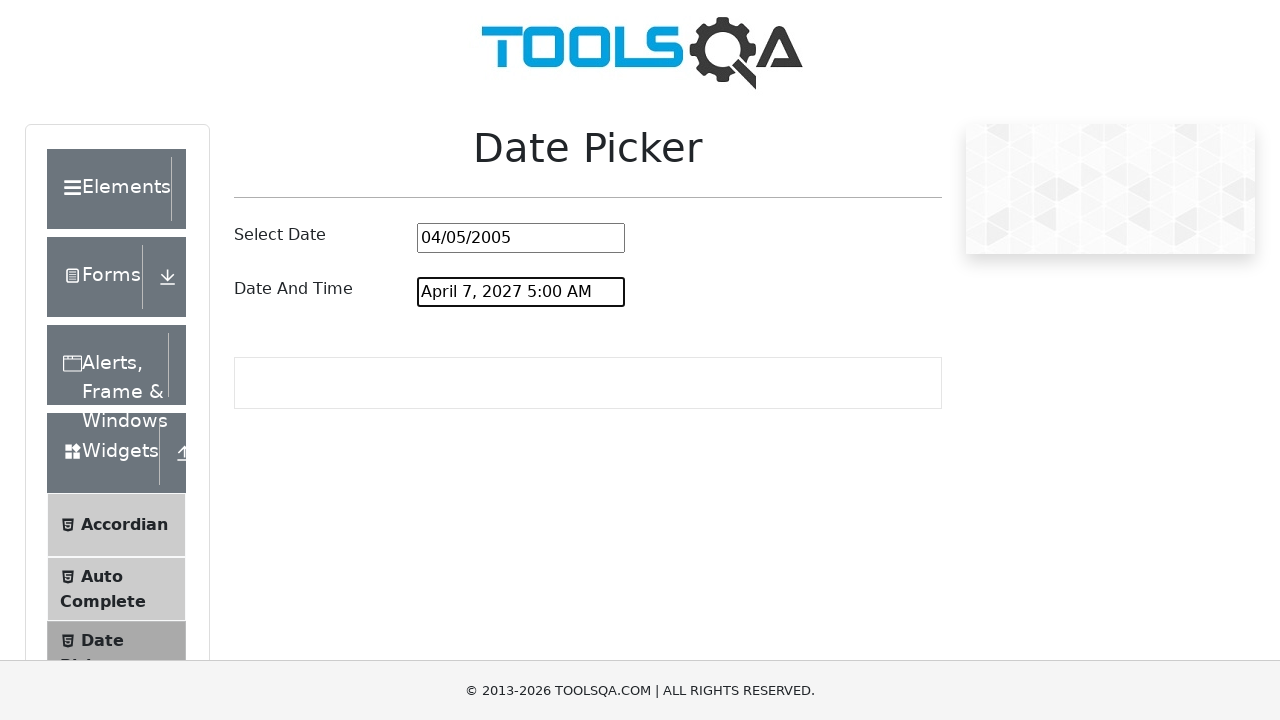